Tests that an image element with delayed loading can be found and verified using implicit wait

Starting URL: https://bonigarcia.dev/selenium-webdriver-java/loading-images.html

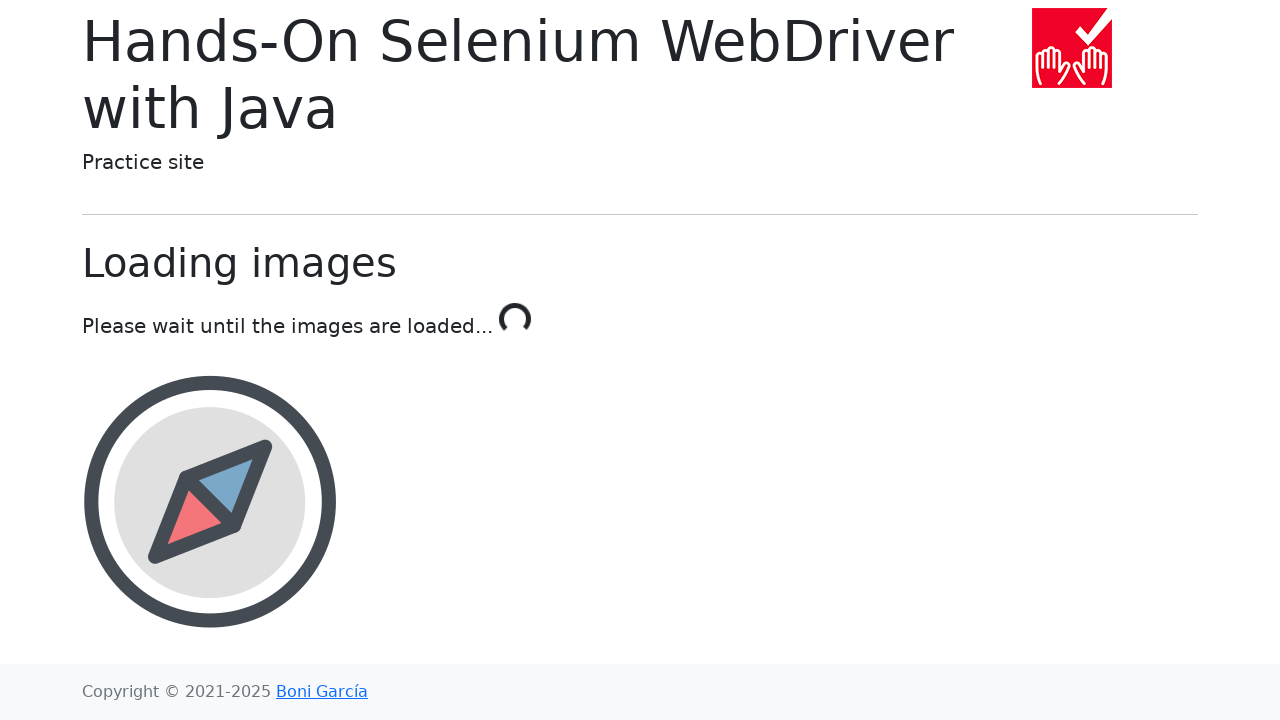

Waited for landscape image element to be present (implicit wait with 10s timeout)
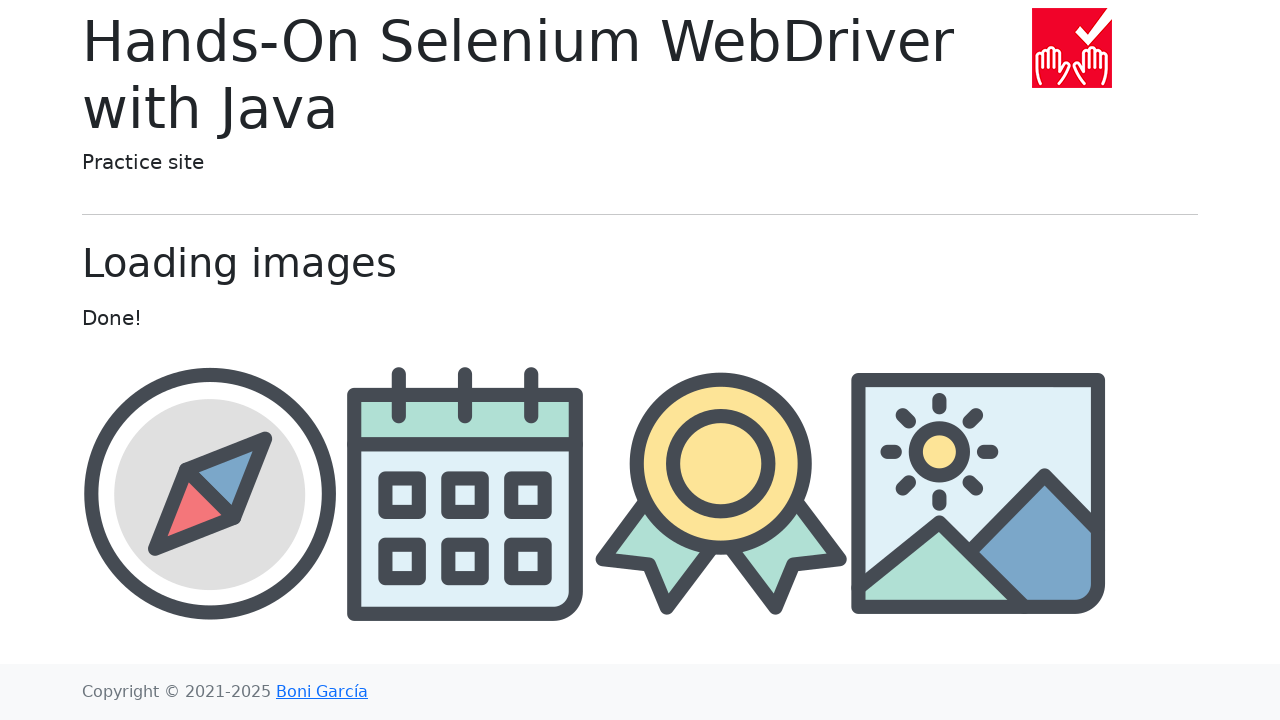

Retrieved src attribute from landscape image element
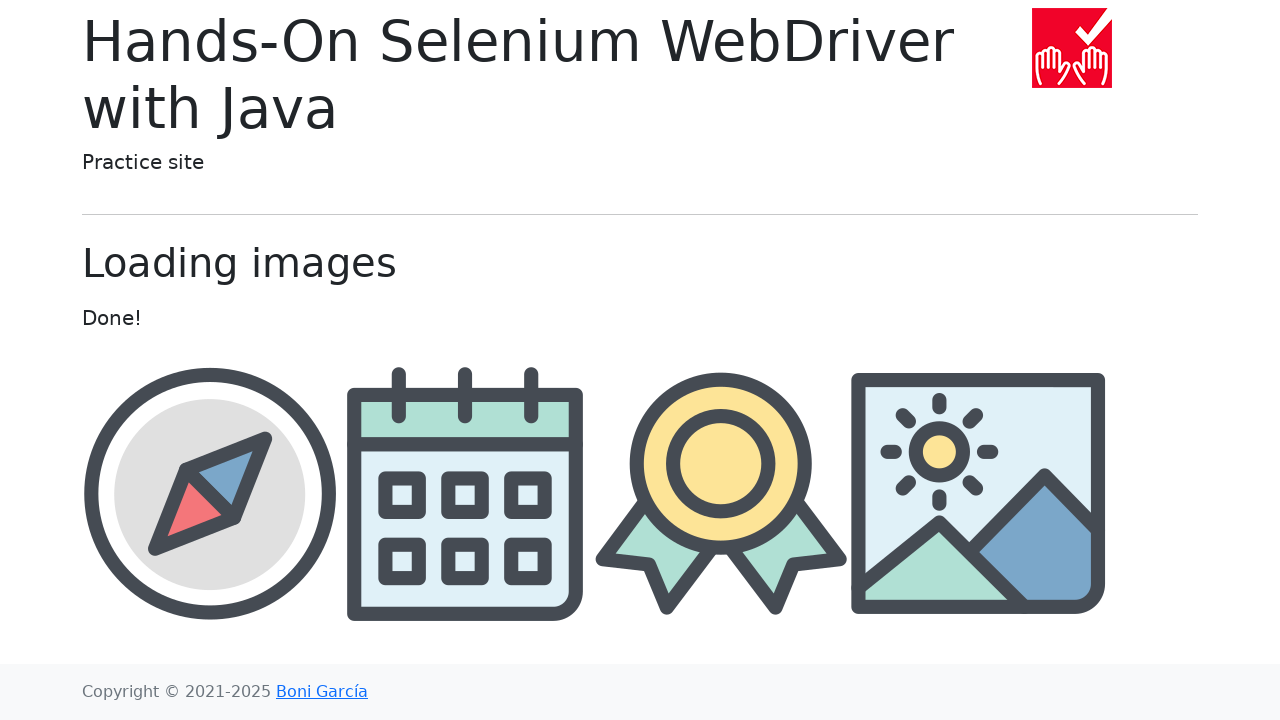

Verified that src attribute contains 'landscape'
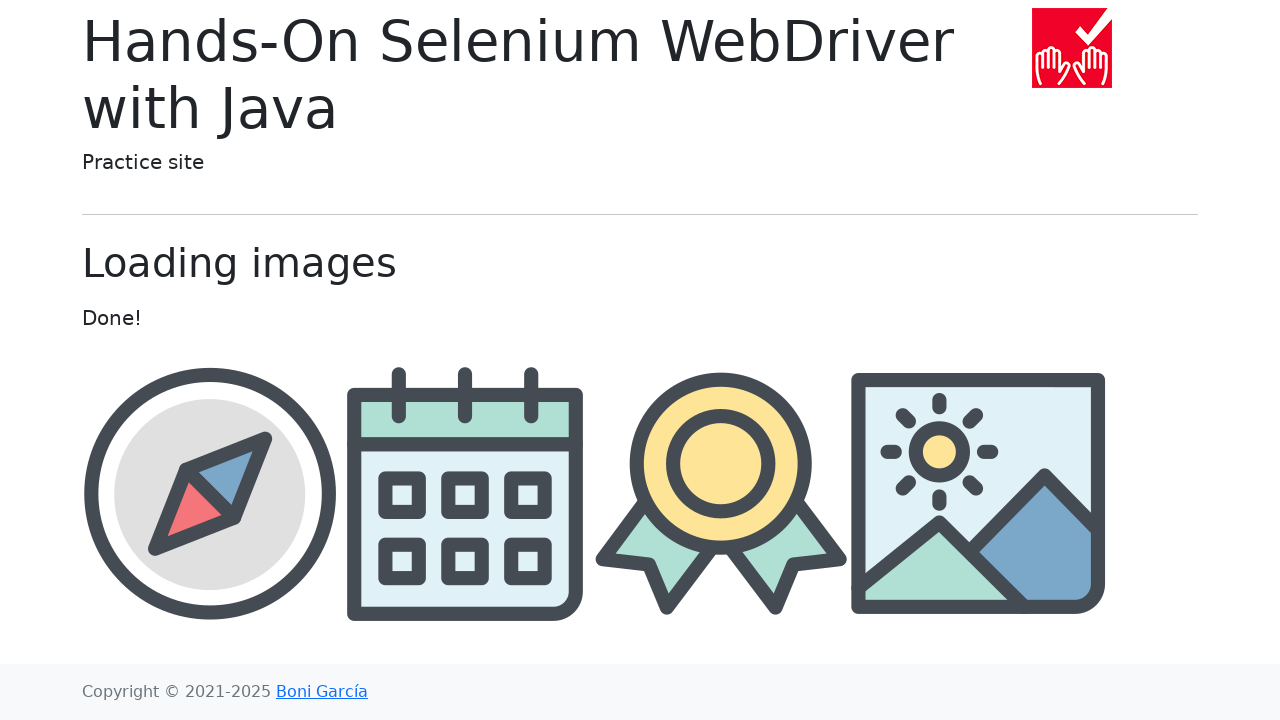

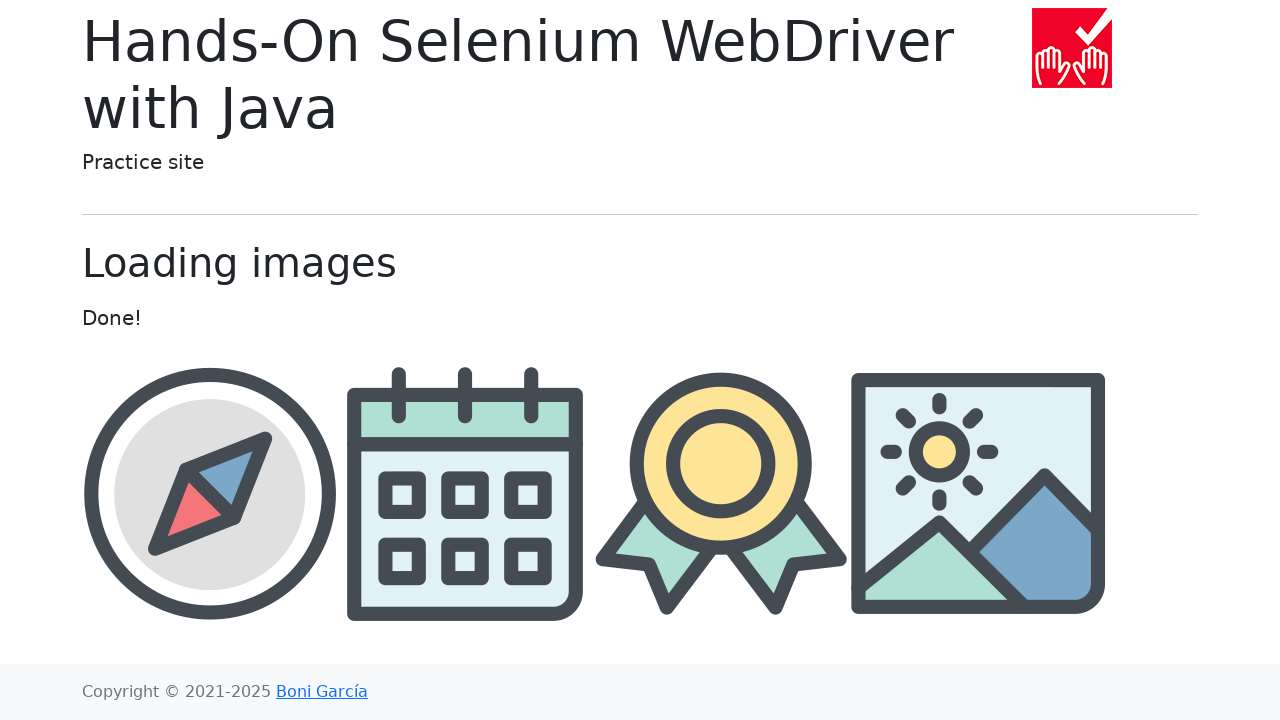